Tests hover functionality by moving mouse over an element and clicking on a revealed link that appears on hover

Starting URL: http://the-internet.herokuapp.com/hovers

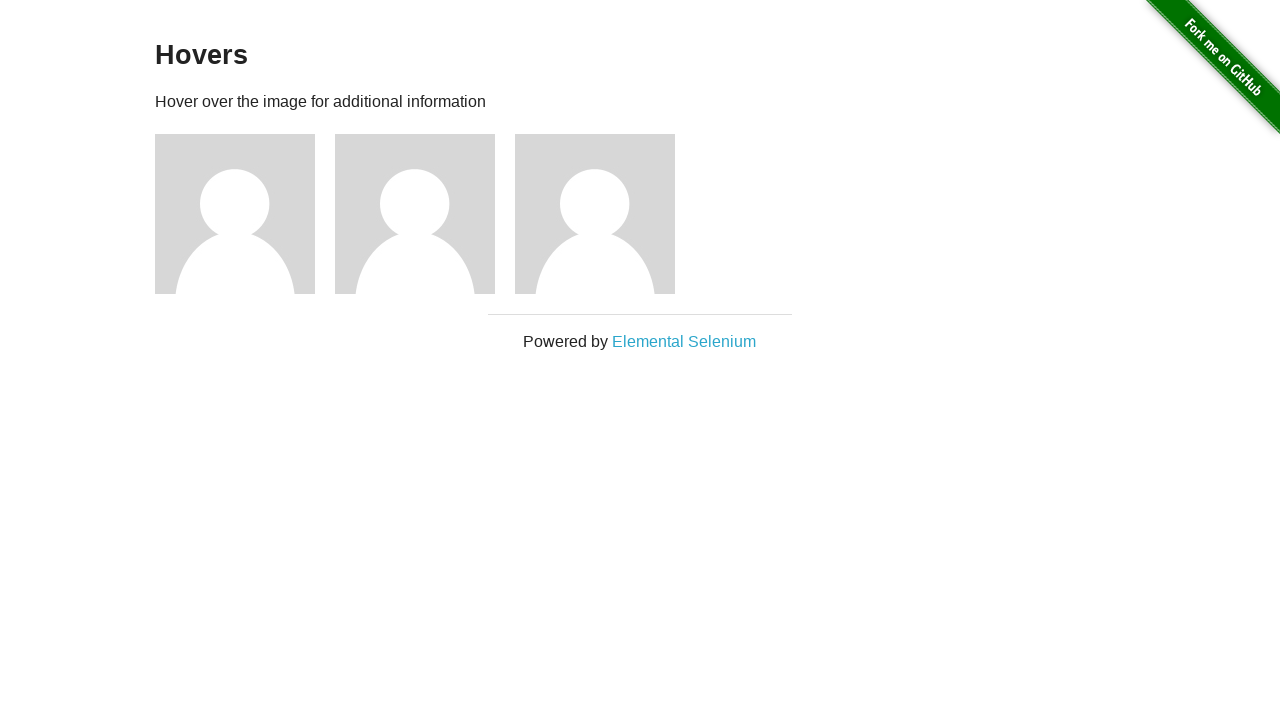

Waited for figure elements to become visible
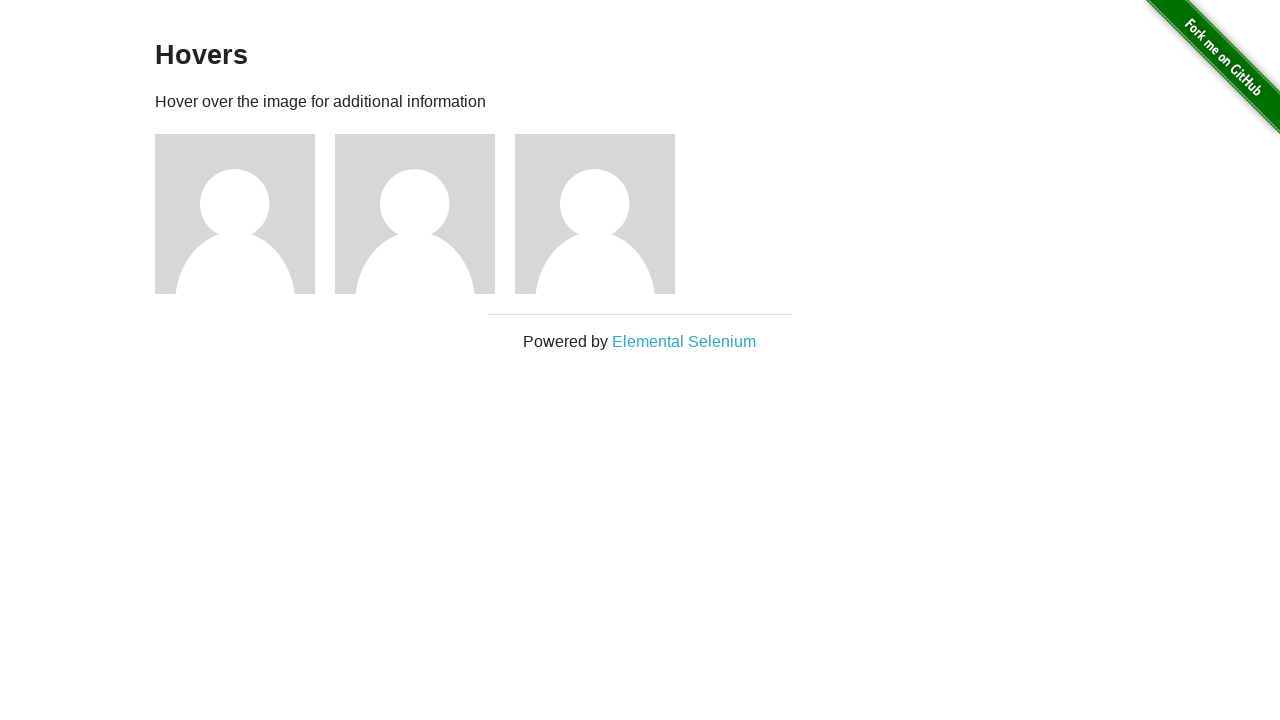

Hovered over the first figure element to reveal hidden link at (245, 214) on .figure >> nth=0
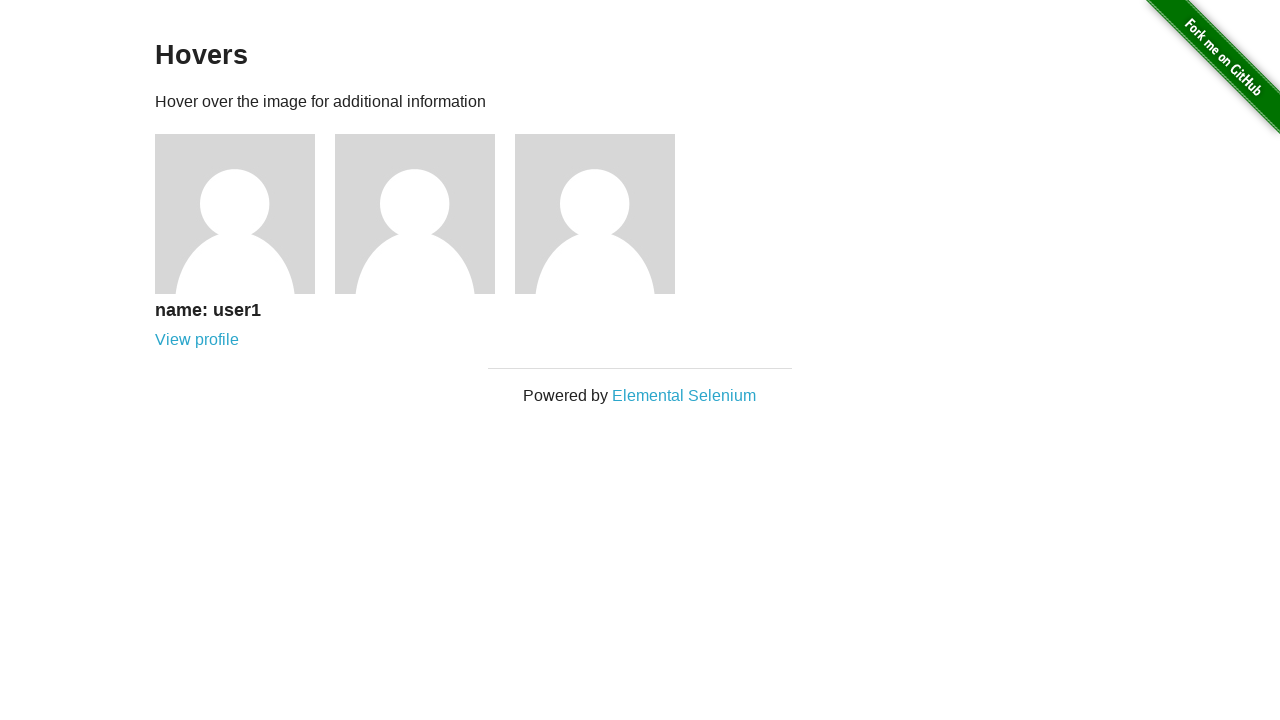

Clicked on the revealed user link at (197, 340) on a[href='/users/1']
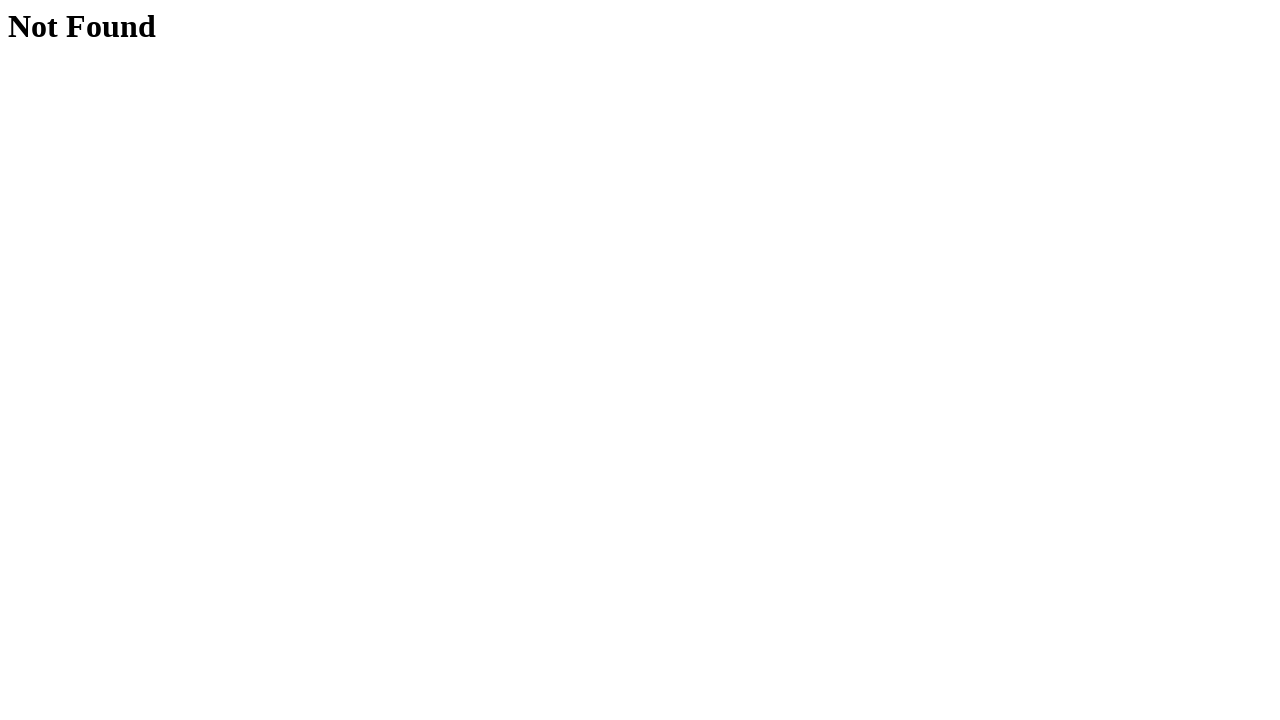

Navigation completed and page fully loaded
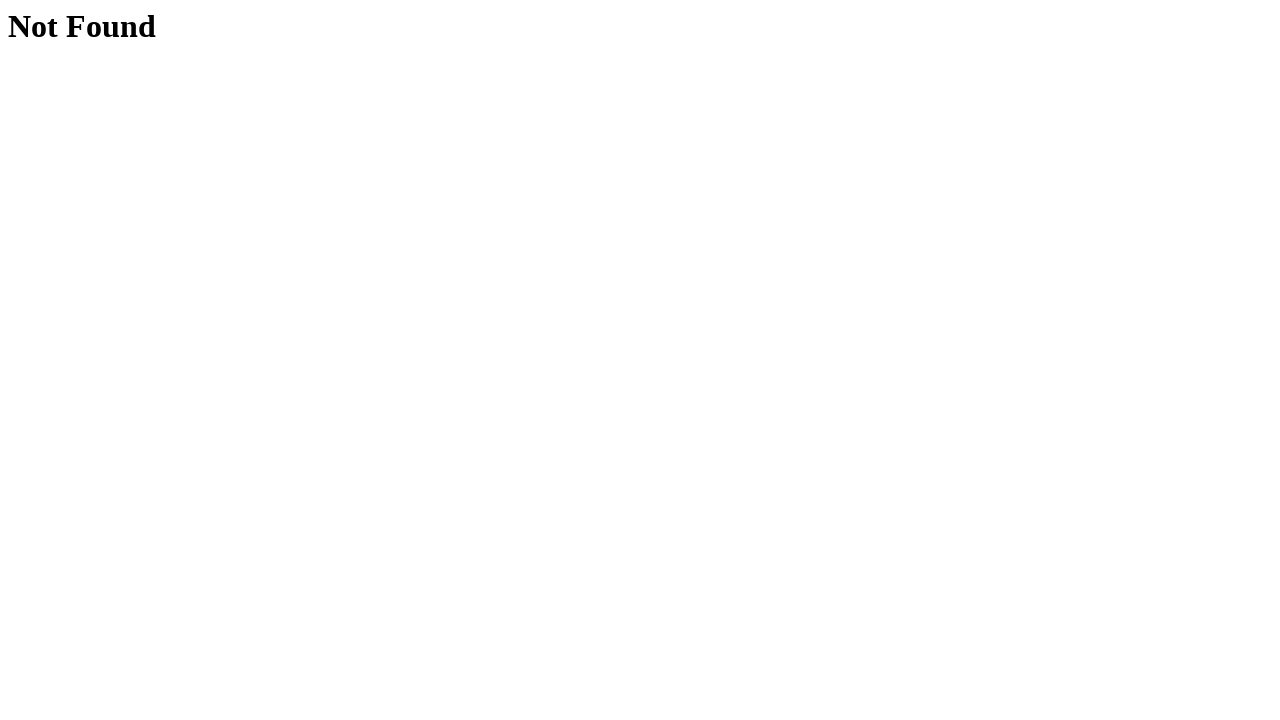

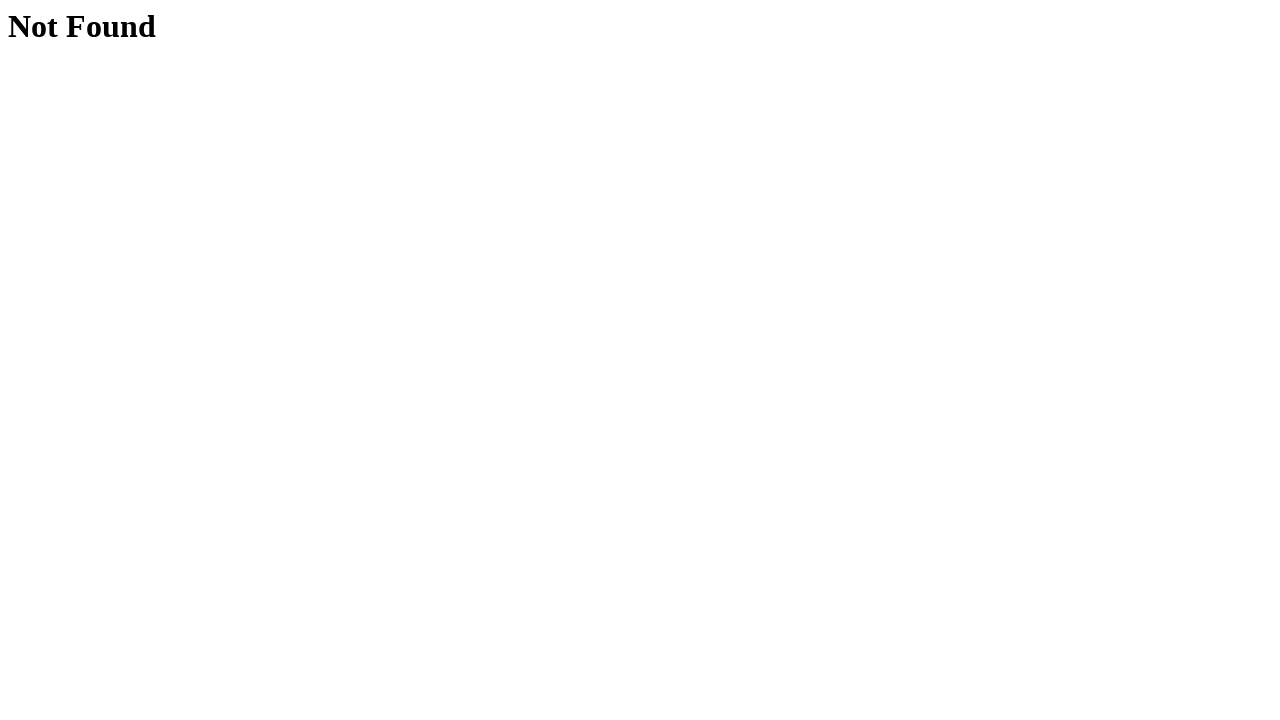